Navigates to an Angular demo application and clicks on the library navigation button to access the library section.

Starting URL: https://rahulshettyacademy.com/angularAppdemo/

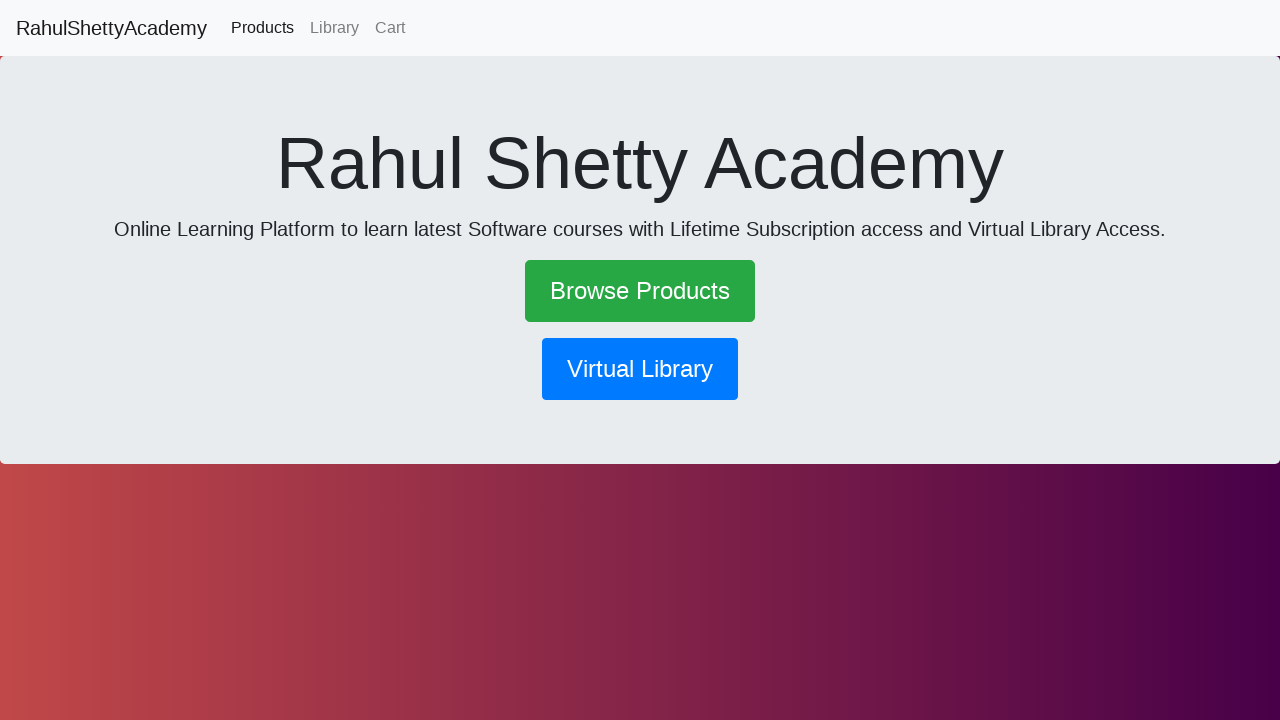

Clicked on the library navigation button at (640, 369) on button[routerlink*='library']
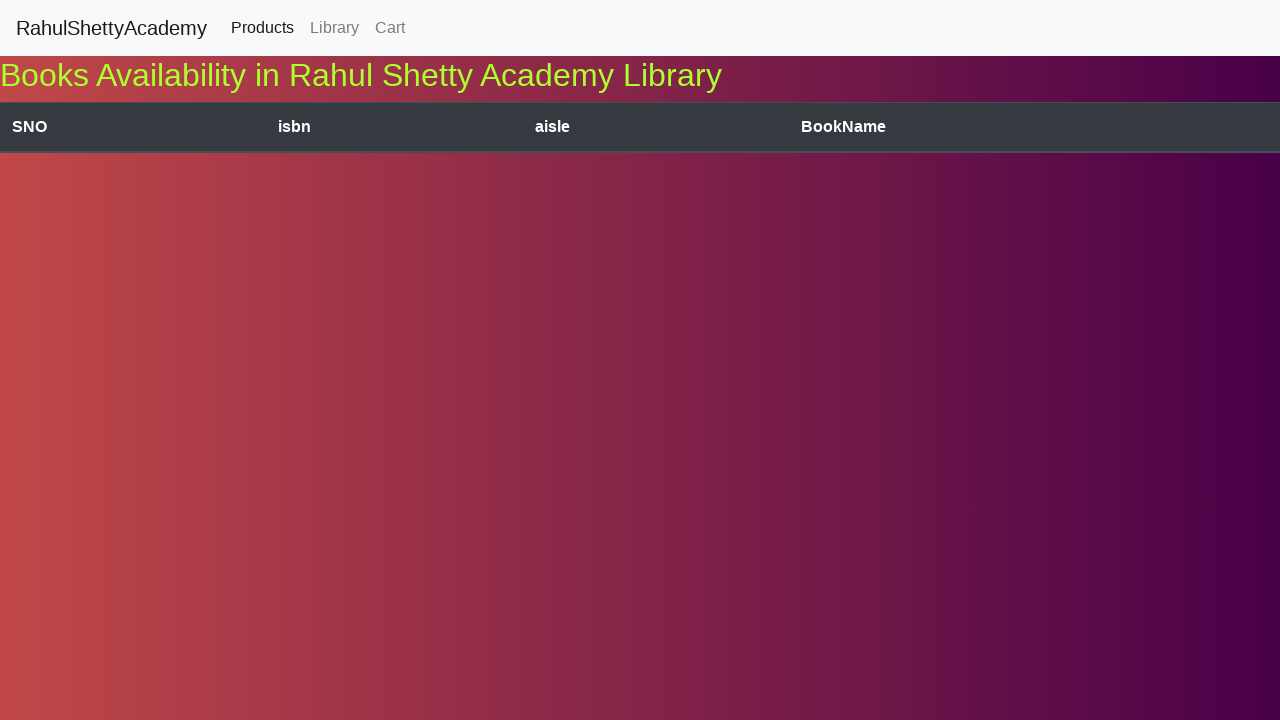

Navigation to library section completed (networkidle)
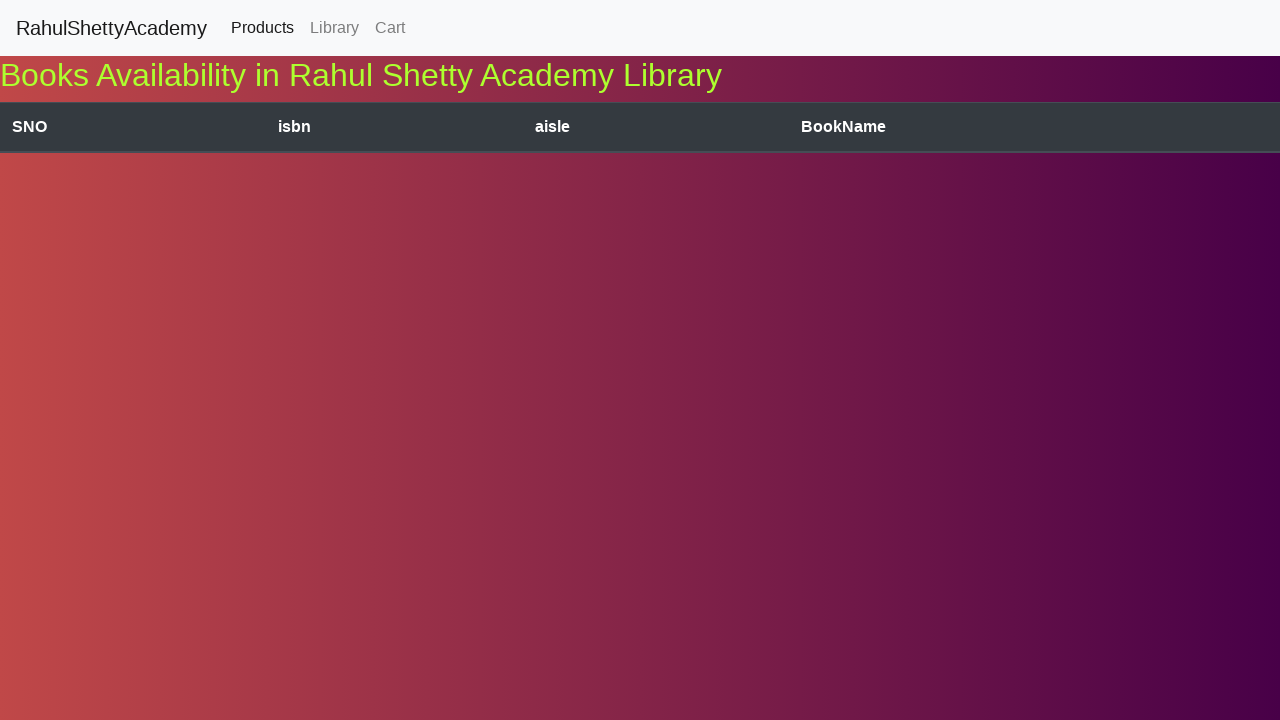

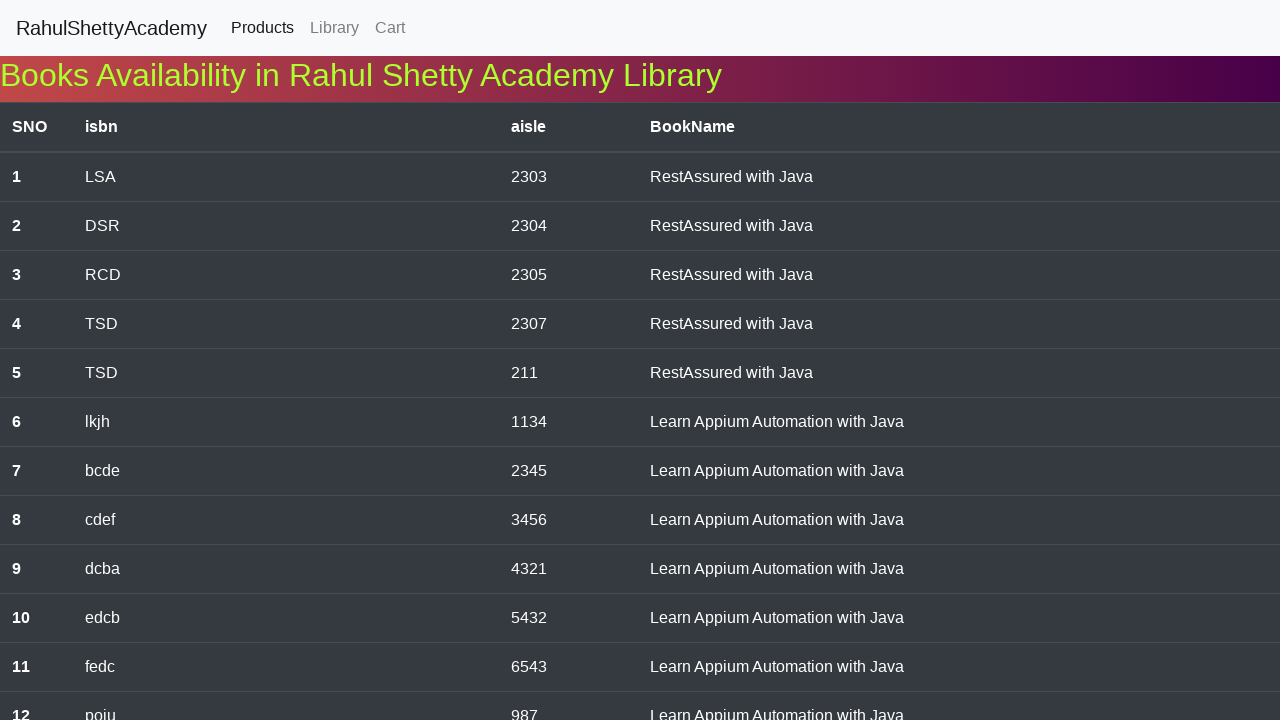